Tests student registration form with multiple data sets, filling out registration details and verifying successful submission

Starting URL: https://demoqa.com/

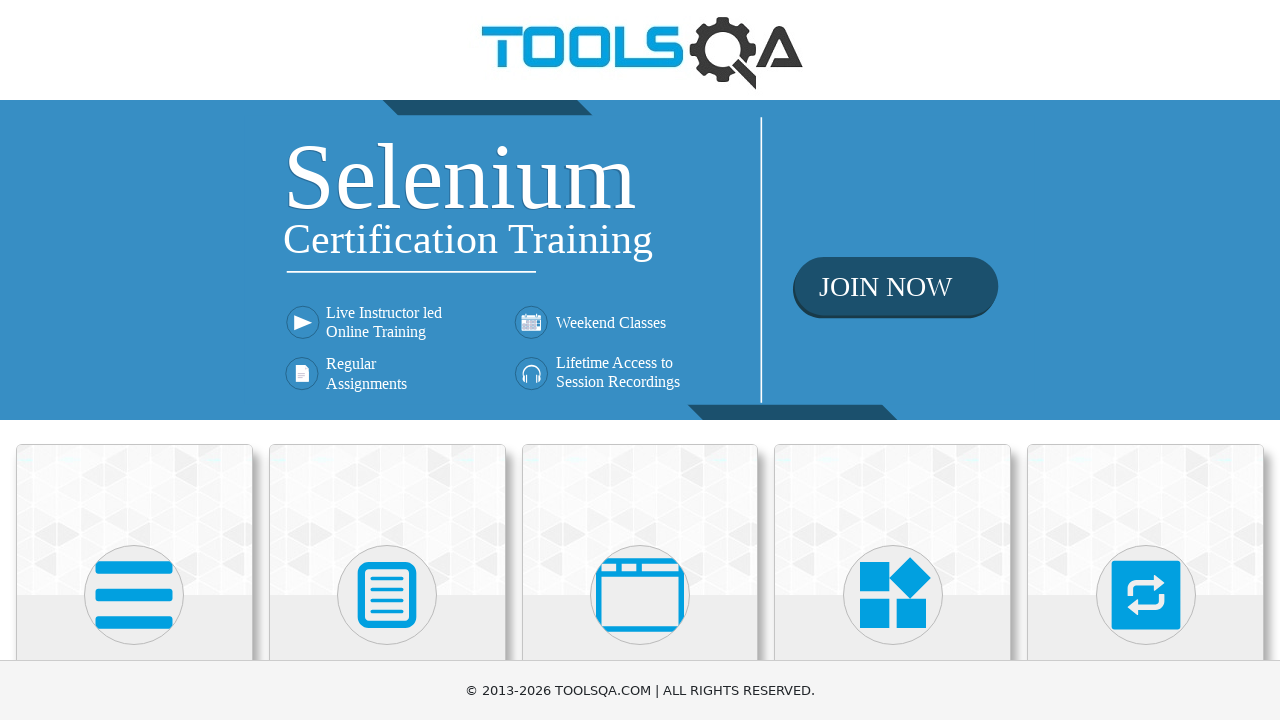

Clicked on 'Forms' section at (387, 360) on text=Forms
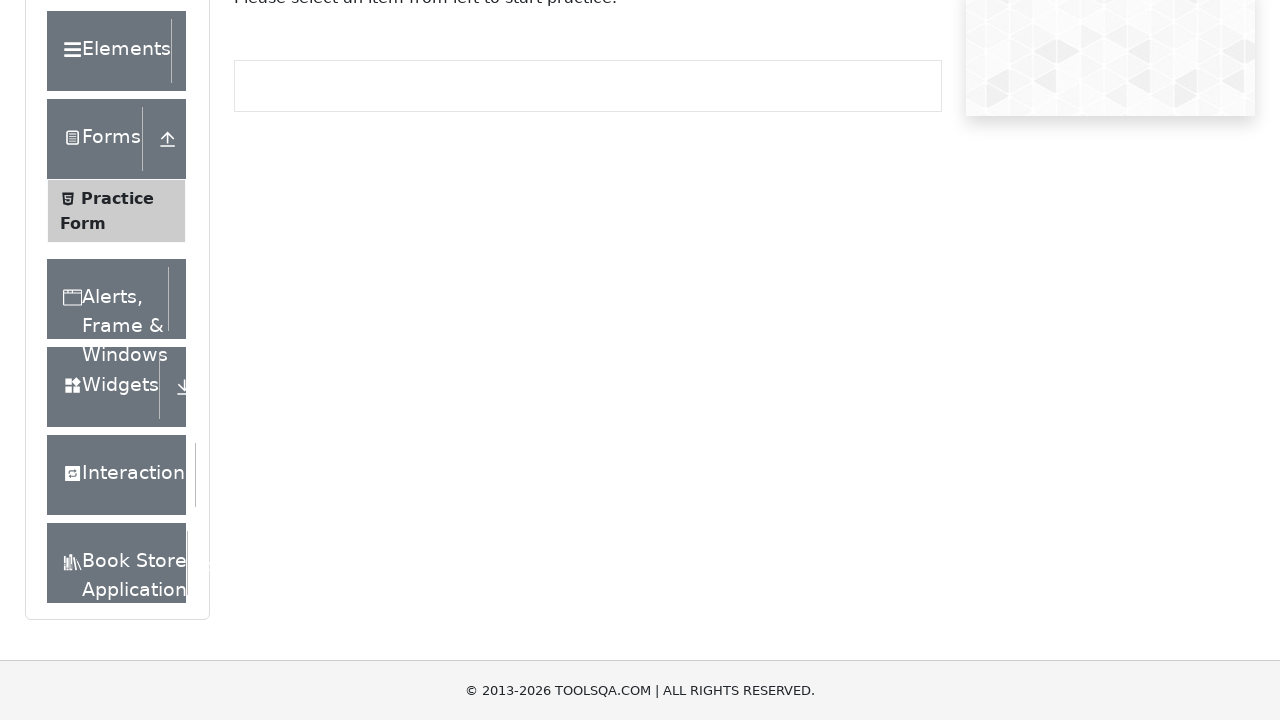

Clicked on 'Practice Form' at (117, 336) on text=Practice Form
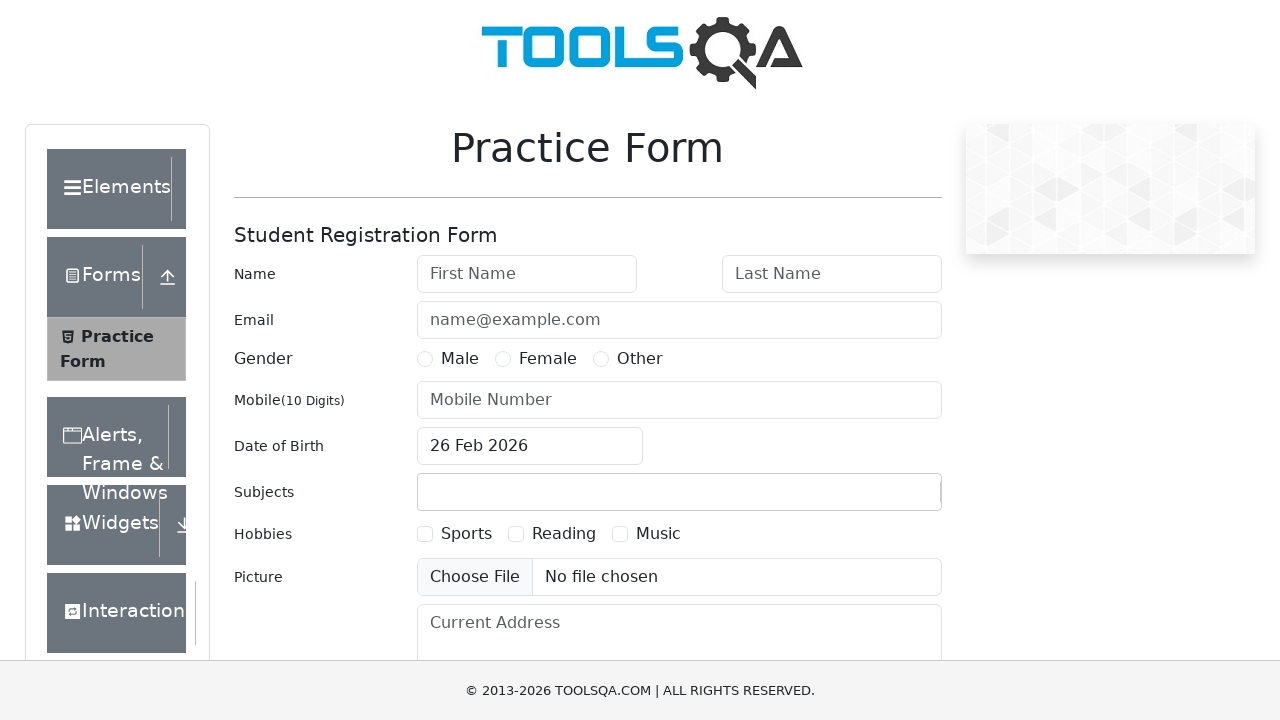

Filled first name field with 'Anna' on input#firstName
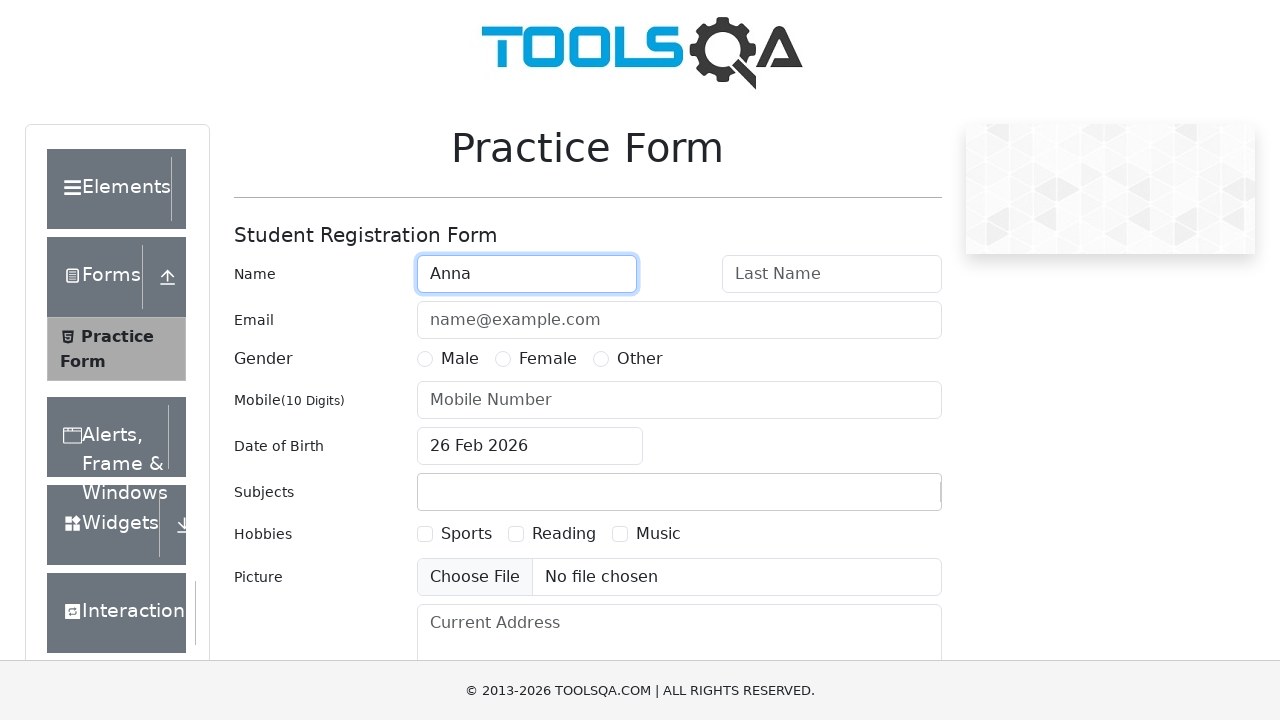

Filled last name field with 'Zakaidze' on input#lastName
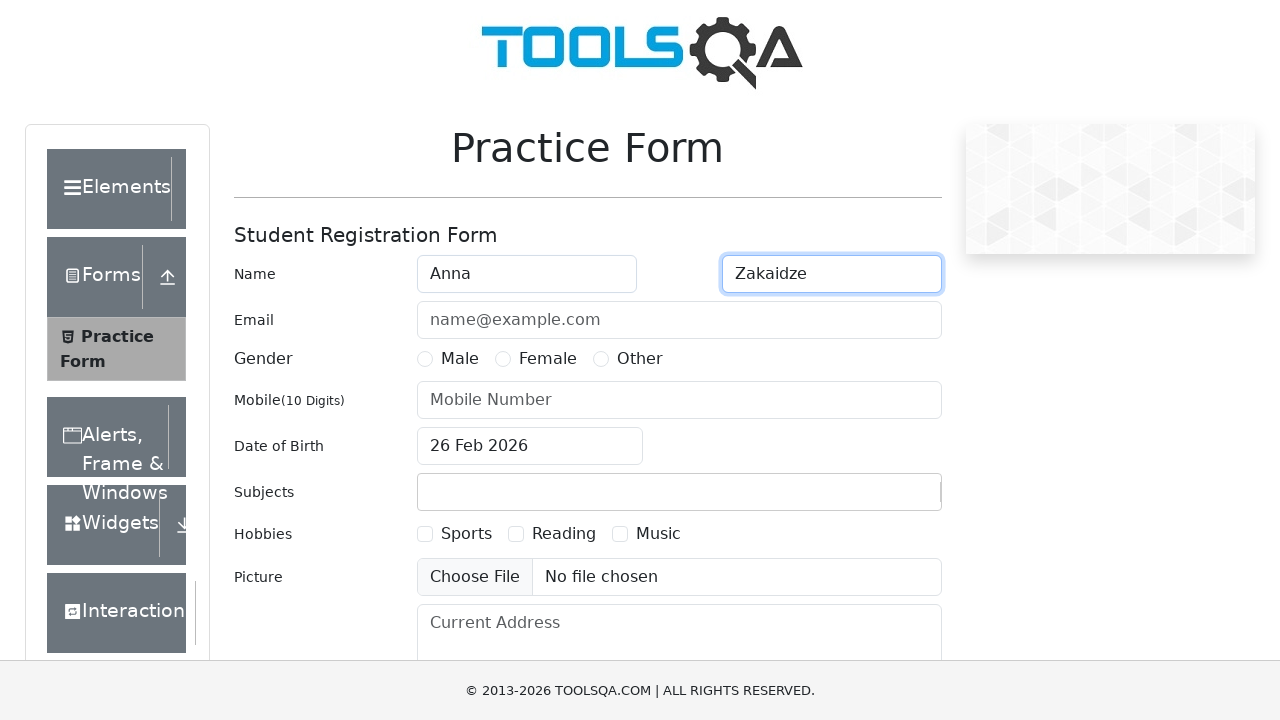

Selected gender (Male radio button) at (460, 359) on label[for='gender-radio-1']
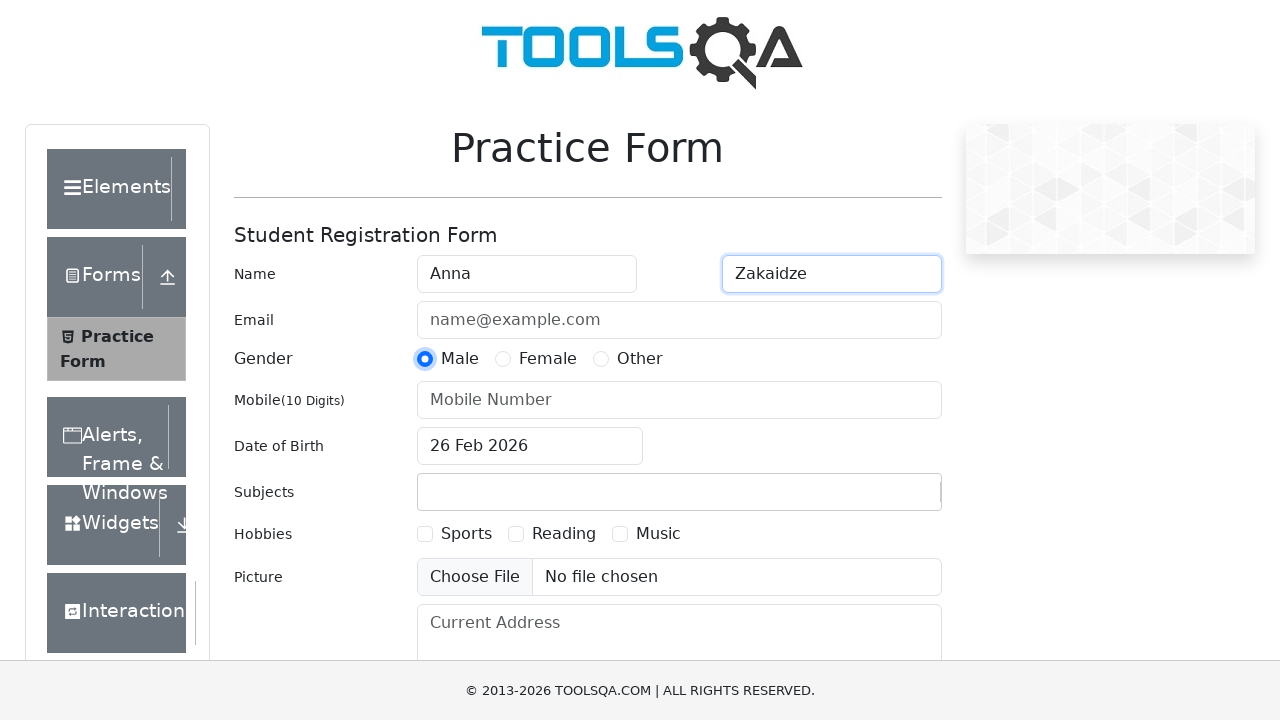

Filled mobile number field with '5992643447' on input#userNumber
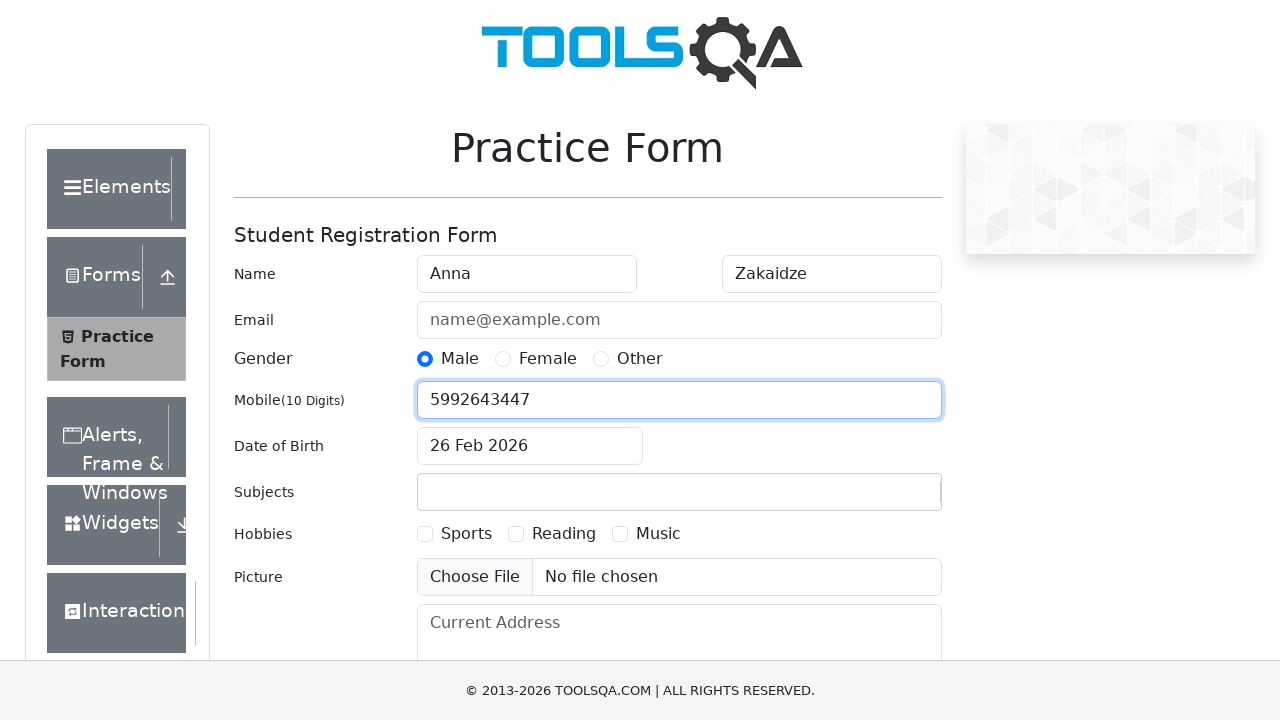

Clicked submit button to register student at (885, 499) on button#submit
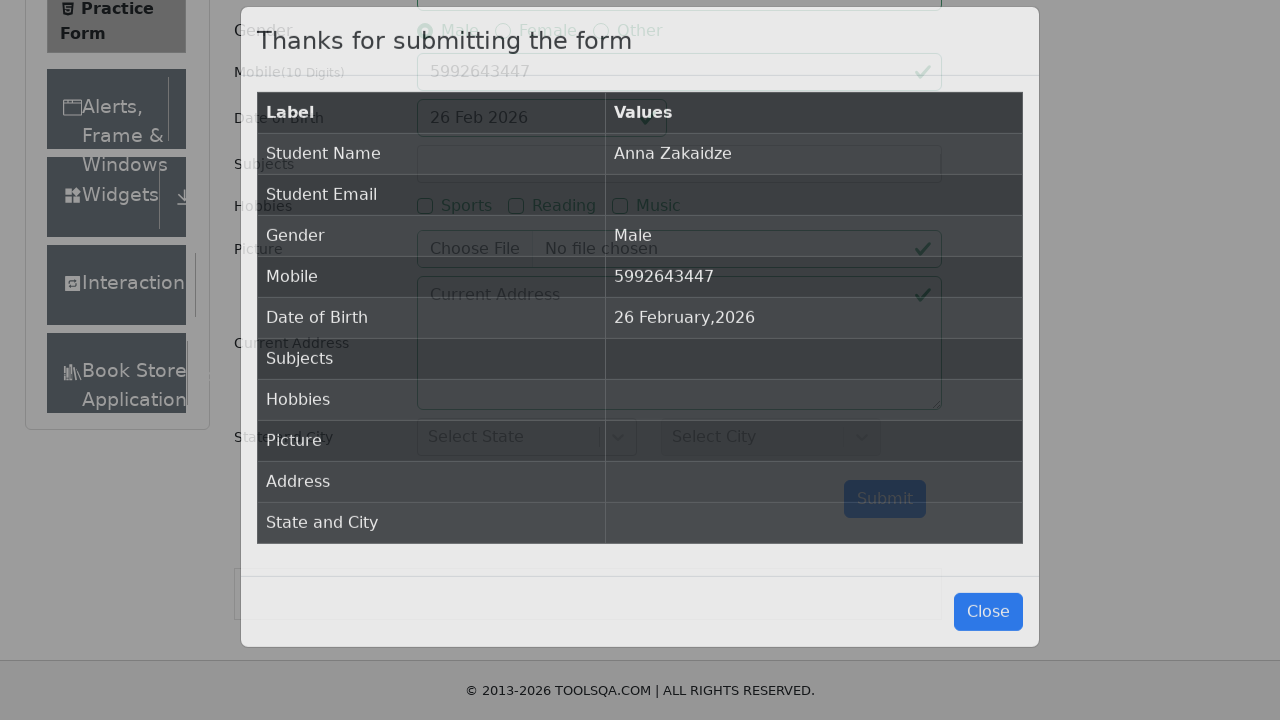

Verified success message 'Thanks for submitting the form' appeared
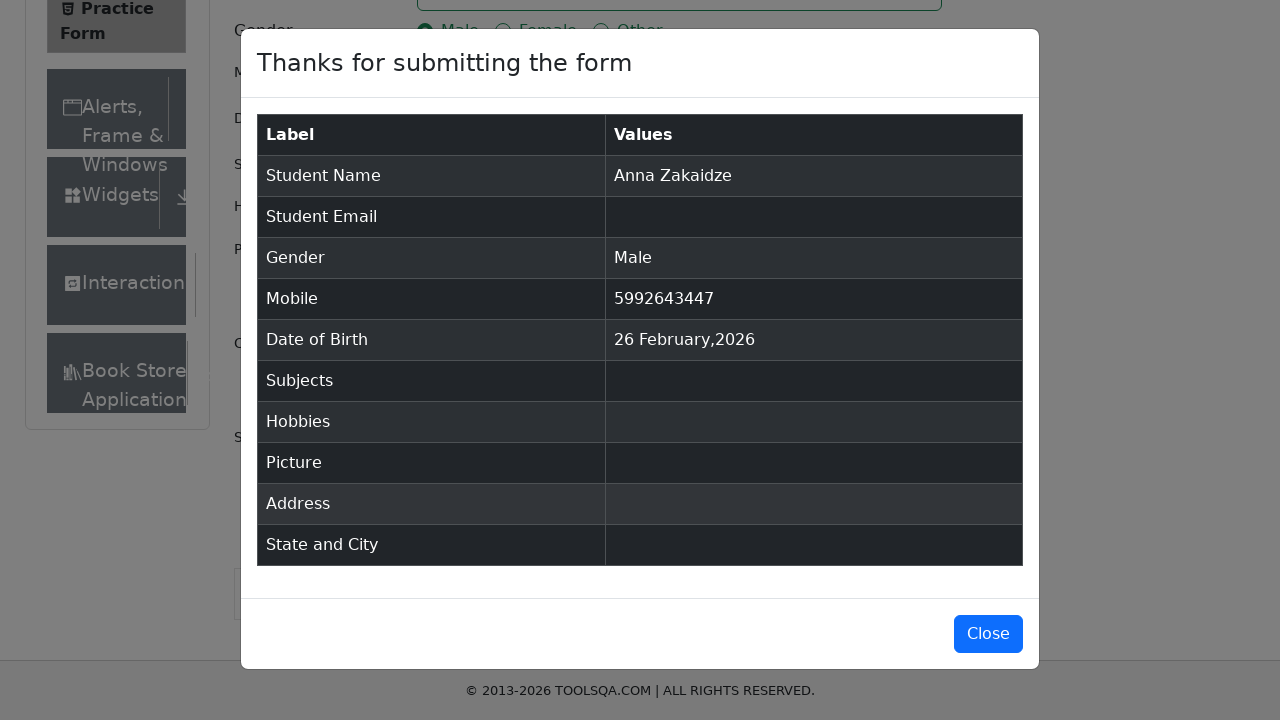

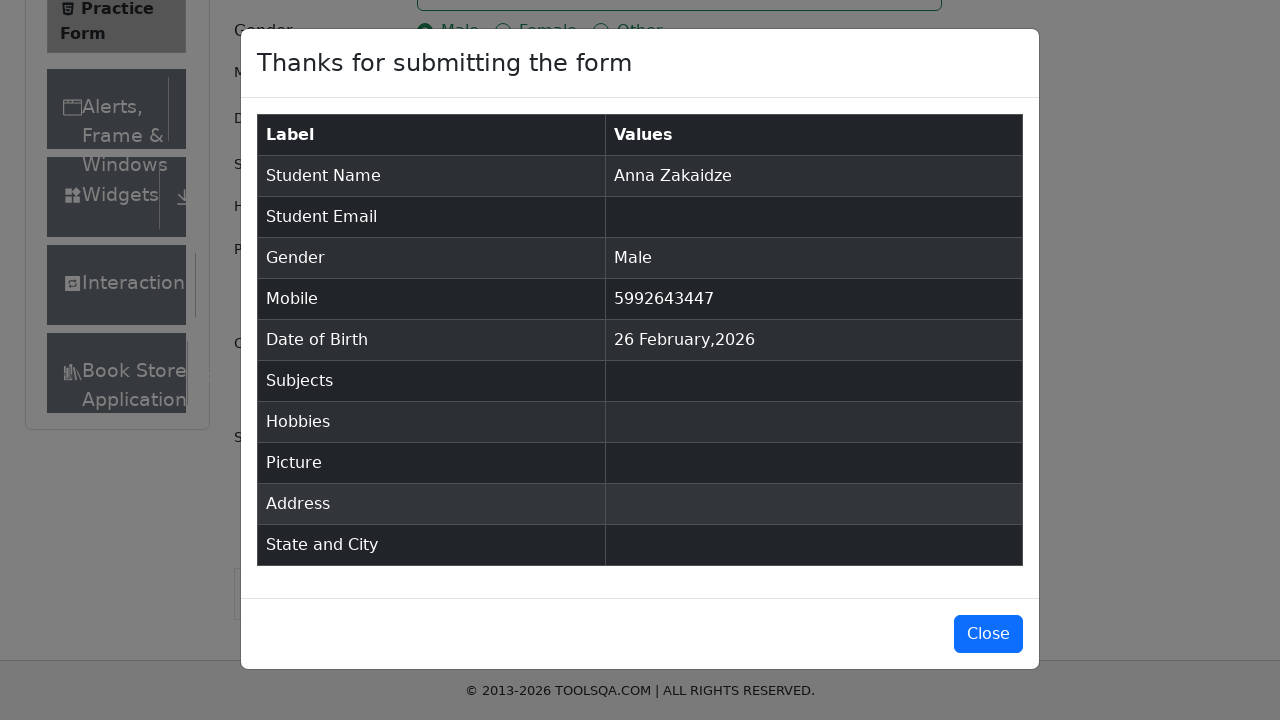